Tests filtering to display all items after viewing filtered views

Starting URL: https://demo.playwright.dev/todomvc

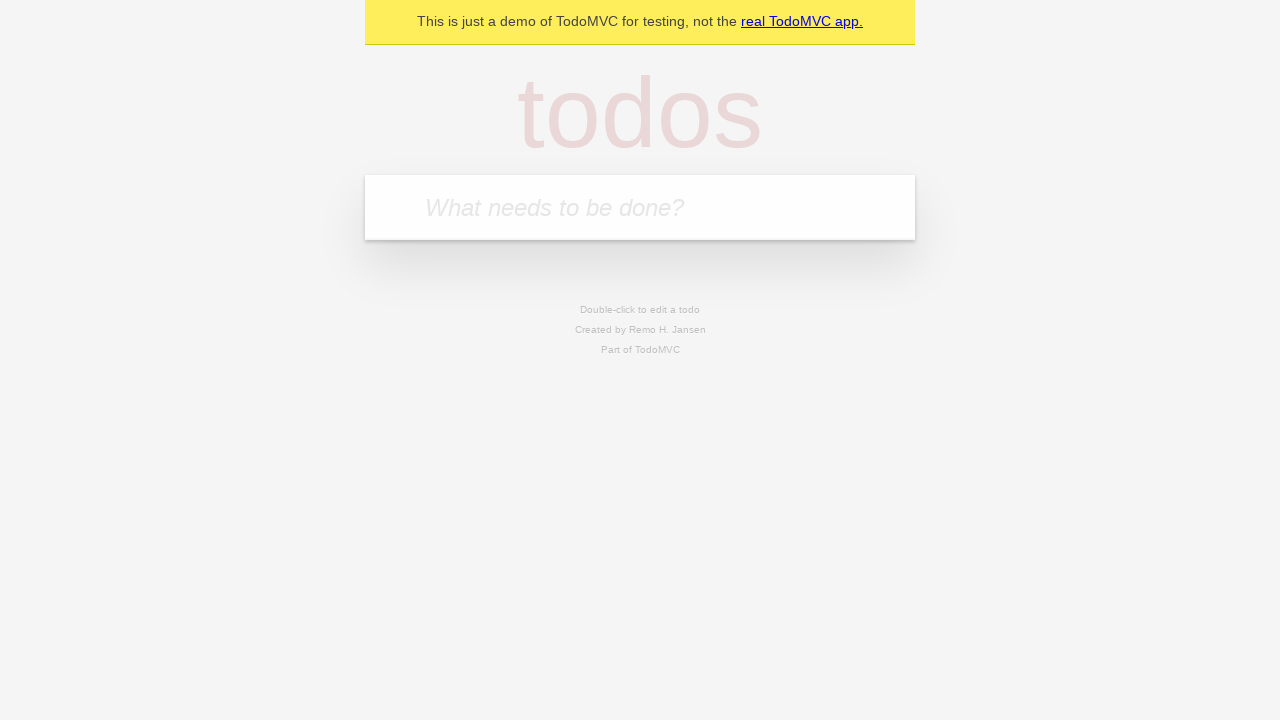

Filled todo input with 'buy some cheese' on internal:attr=[placeholder="What needs to be done?"i]
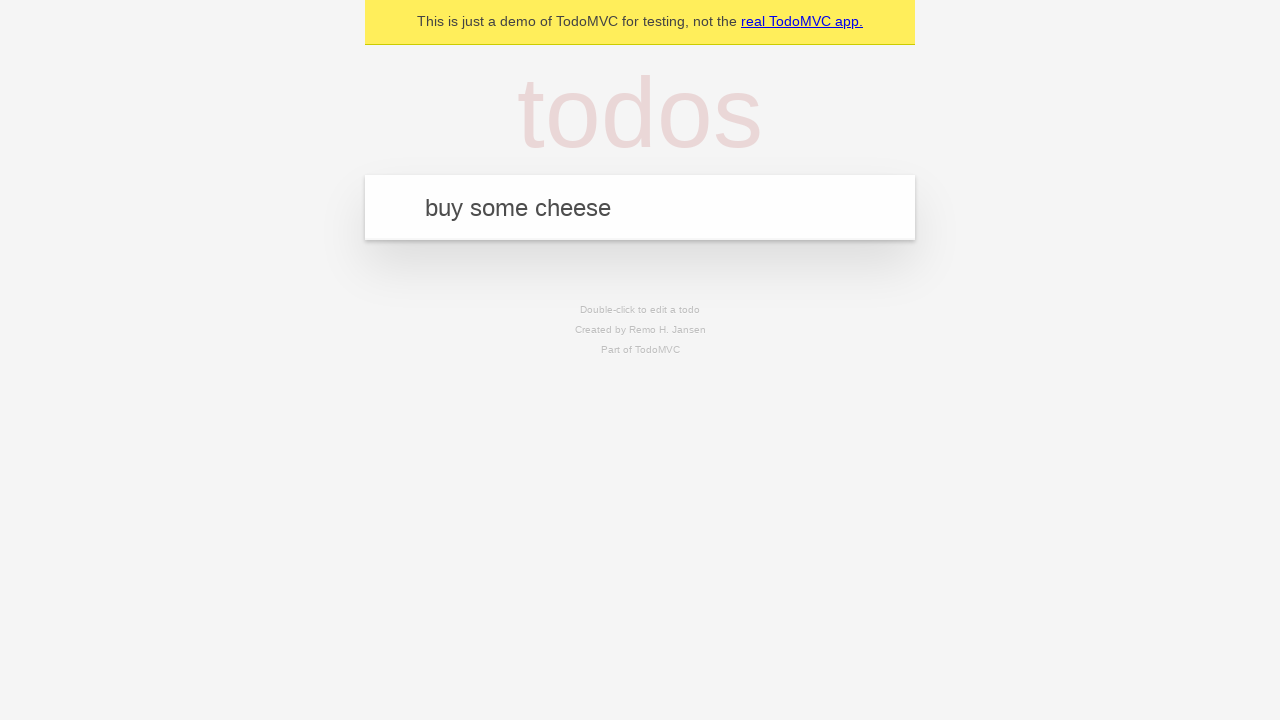

Pressed Enter to add first todo on internal:attr=[placeholder="What needs to be done?"i]
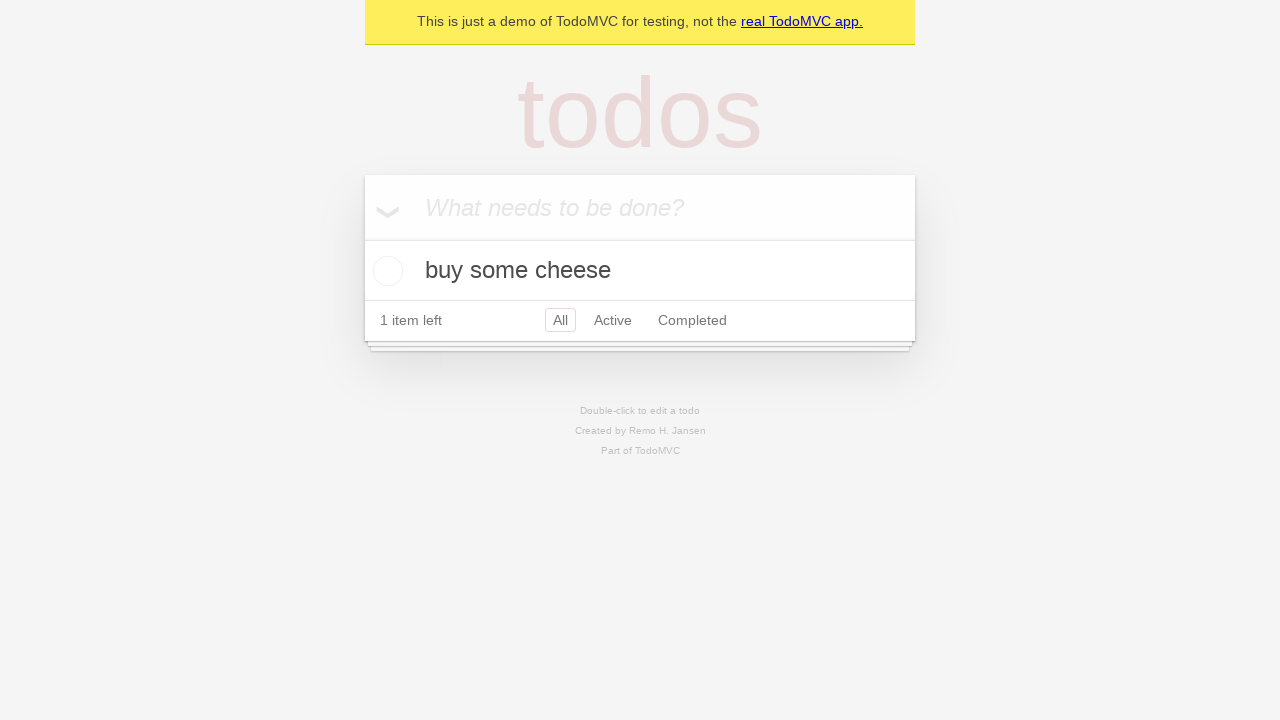

Filled todo input with 'feed the cat' on internal:attr=[placeholder="What needs to be done?"i]
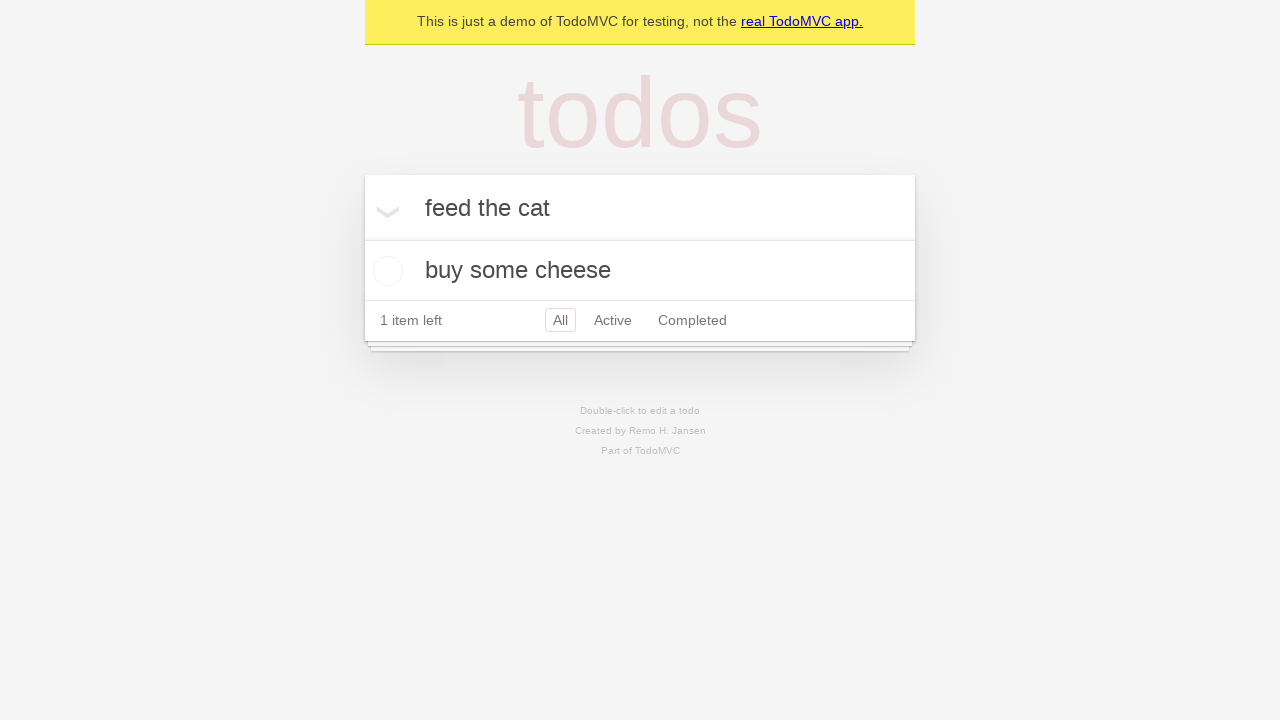

Pressed Enter to add second todo on internal:attr=[placeholder="What needs to be done?"i]
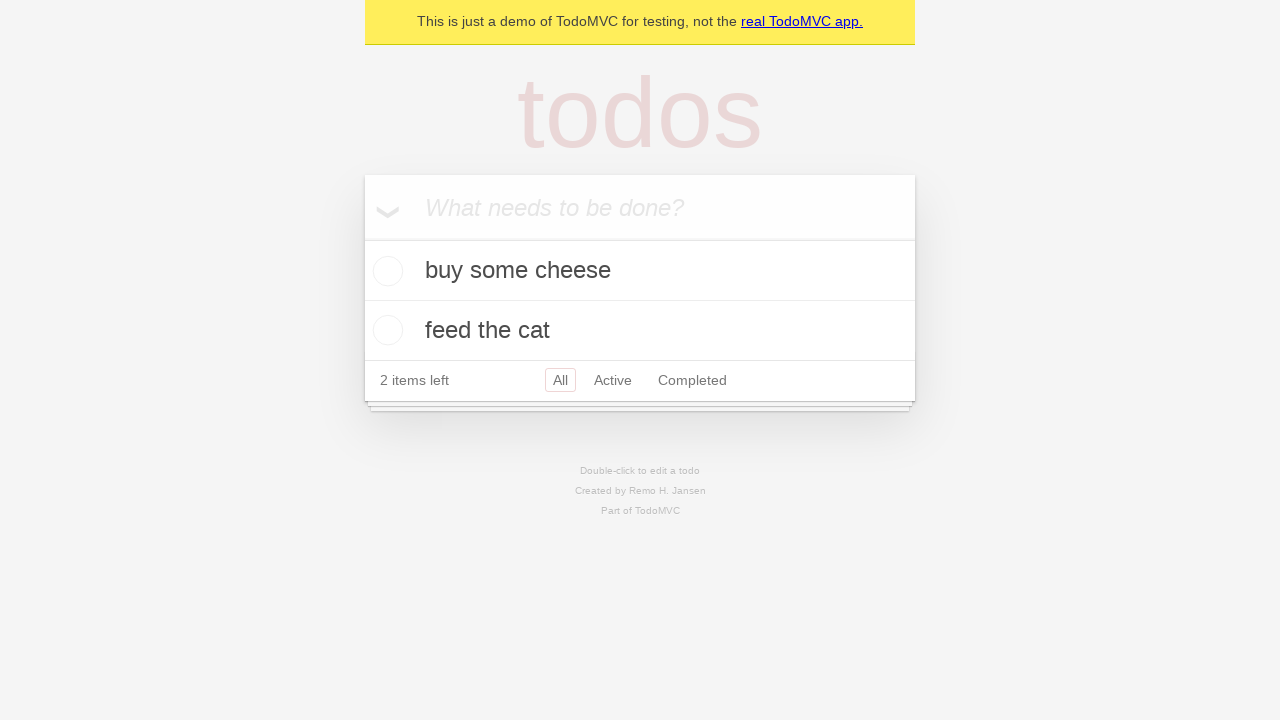

Filled todo input with 'book a doctors appointment' on internal:attr=[placeholder="What needs to be done?"i]
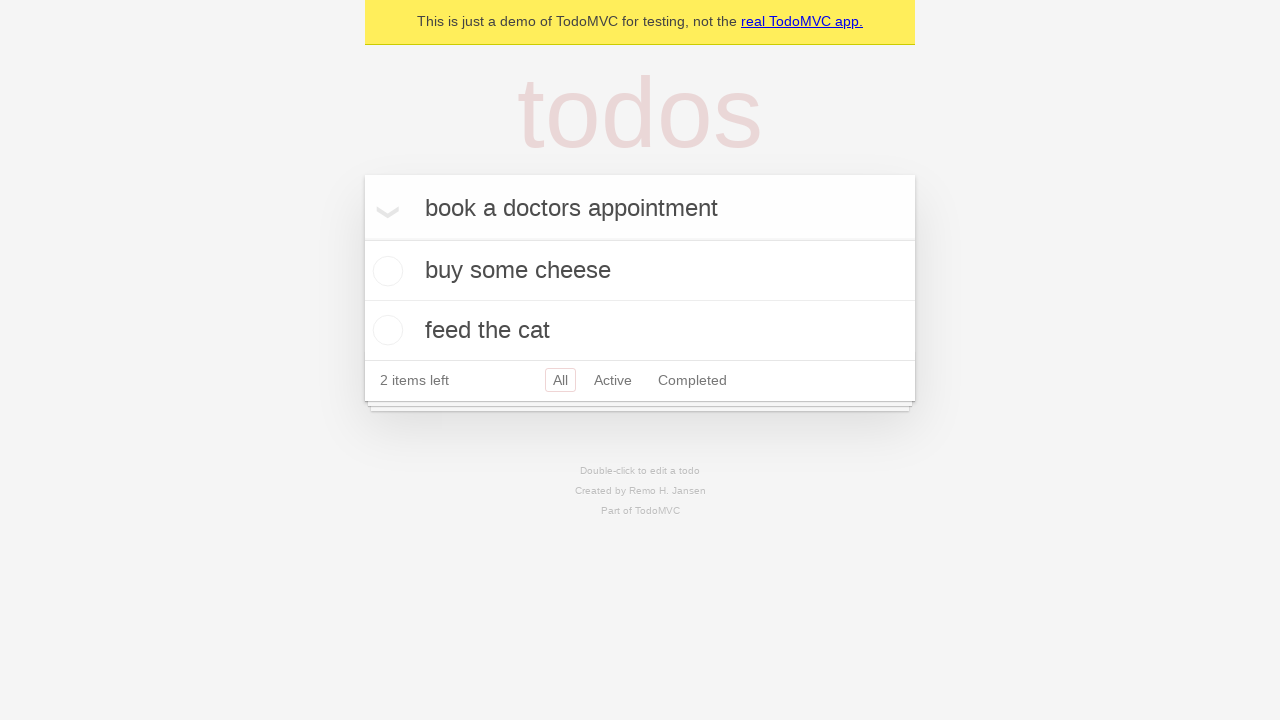

Pressed Enter to add third todo on internal:attr=[placeholder="What needs to be done?"i]
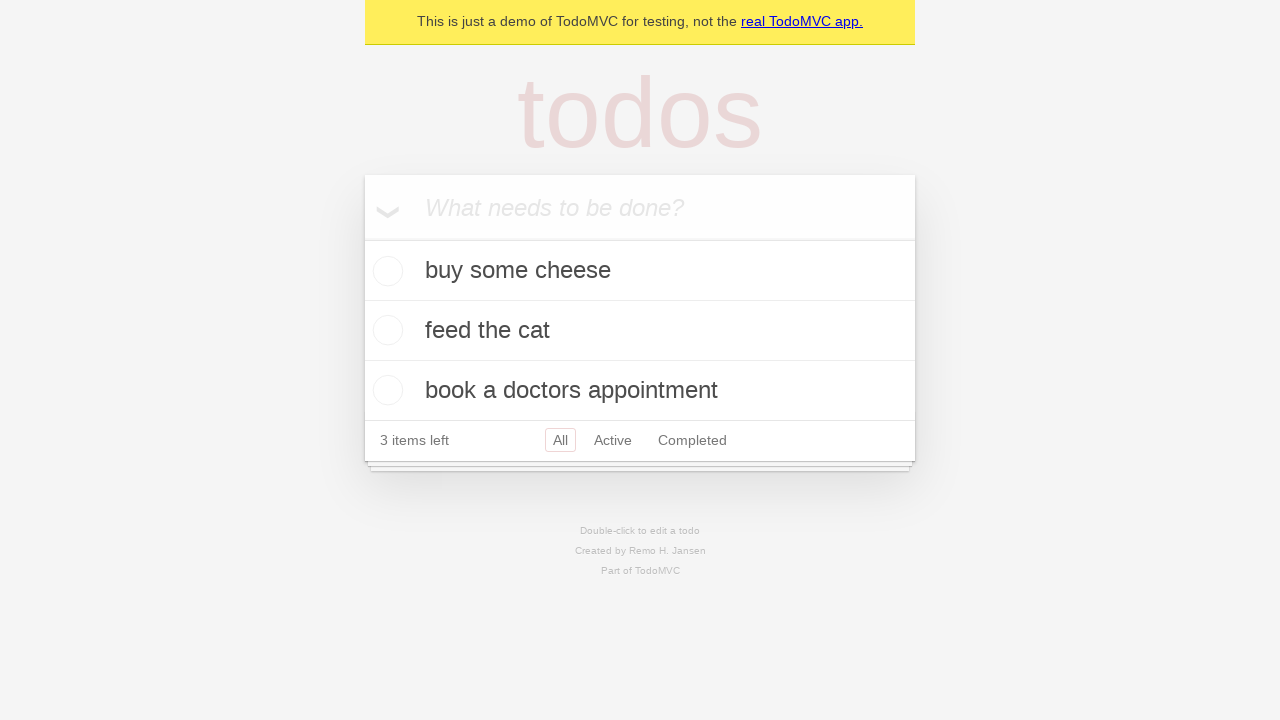

Checked the second todo item at (385, 330) on internal:testid=[data-testid="todo-item"s] >> nth=1 >> internal:role=checkbox
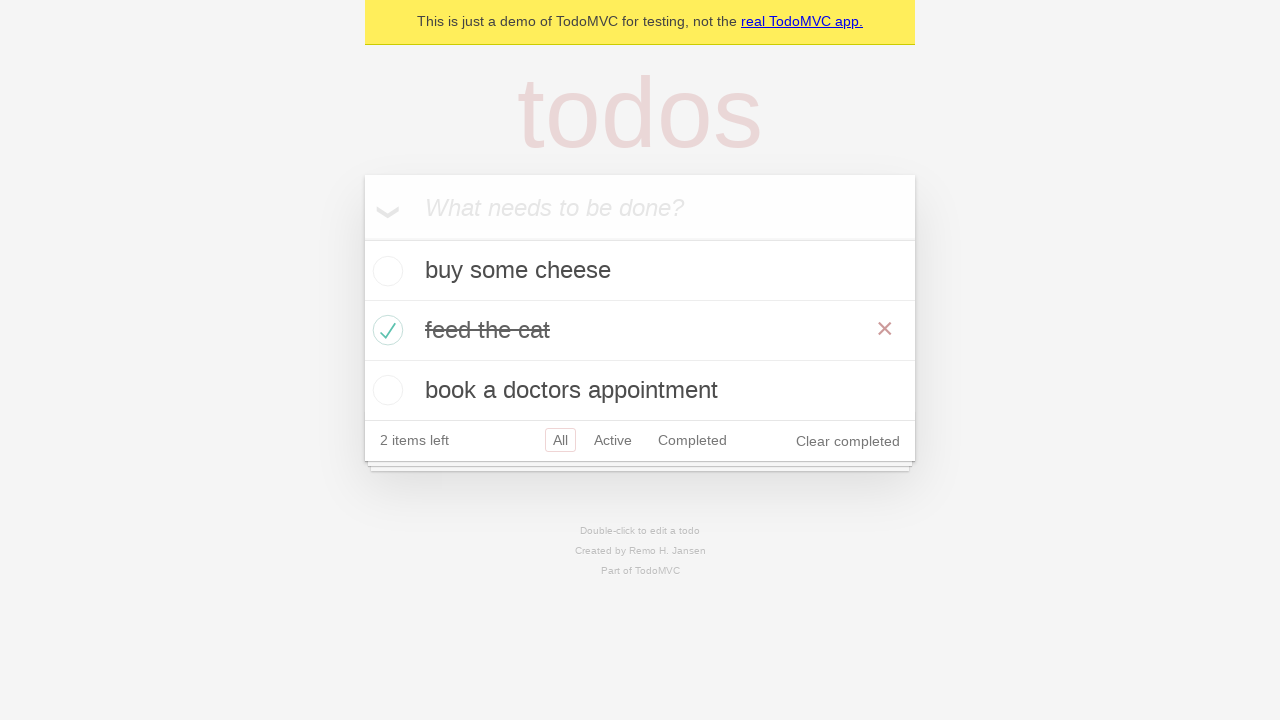

Clicked 'Active' filter to show active items only at (613, 440) on internal:role=link[name="Active"i]
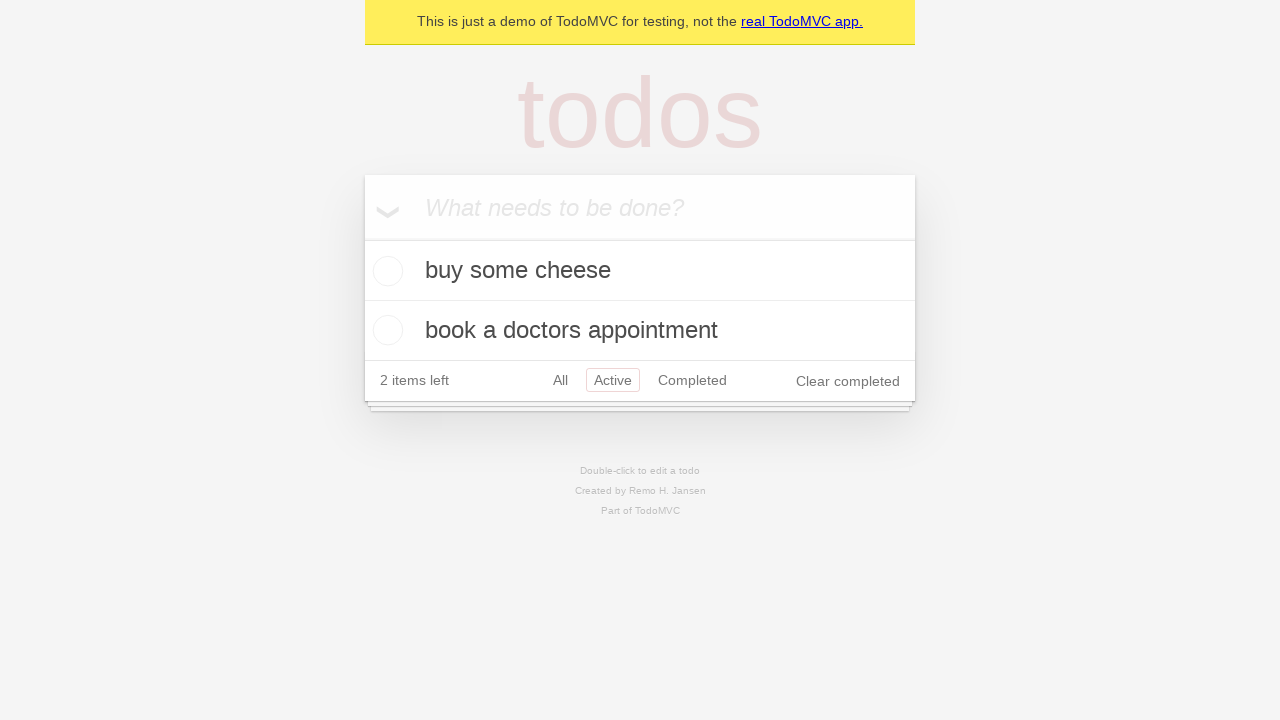

Clicked 'Completed' filter to show completed items only at (692, 380) on internal:role=link[name="Completed"i]
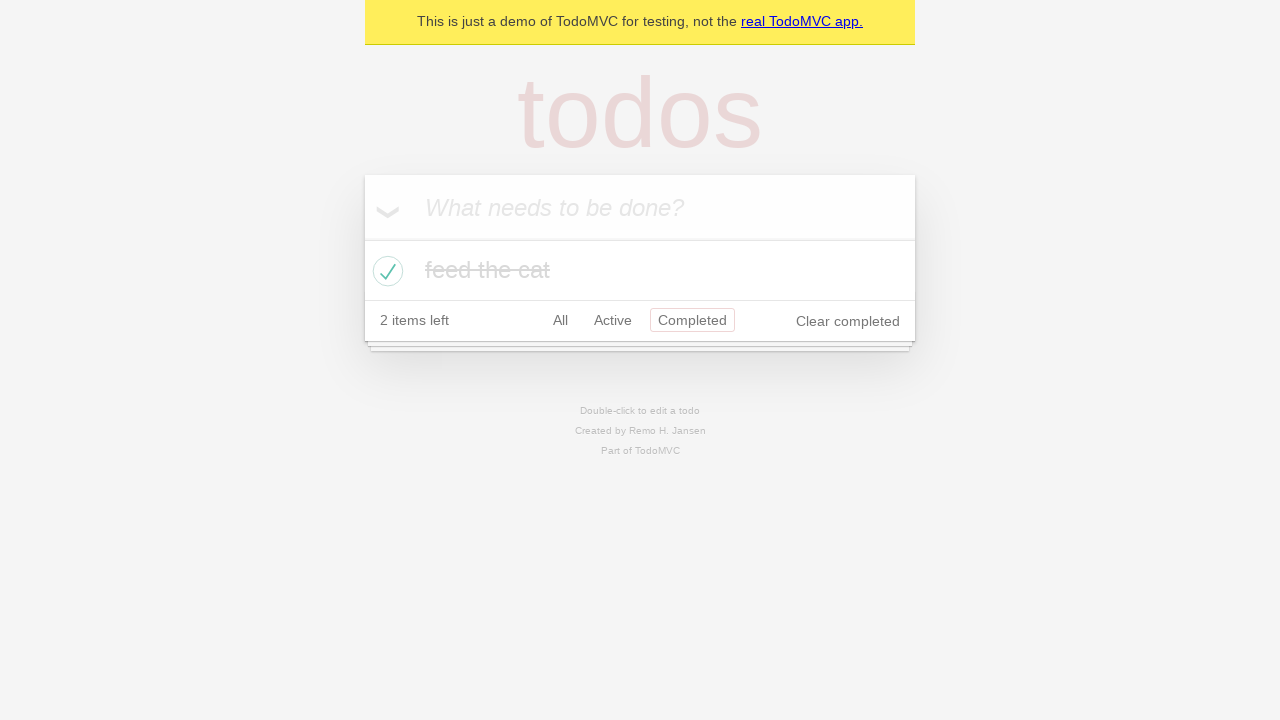

Clicked 'All' filter to display all items at (560, 320) on internal:role=link[name="All"i]
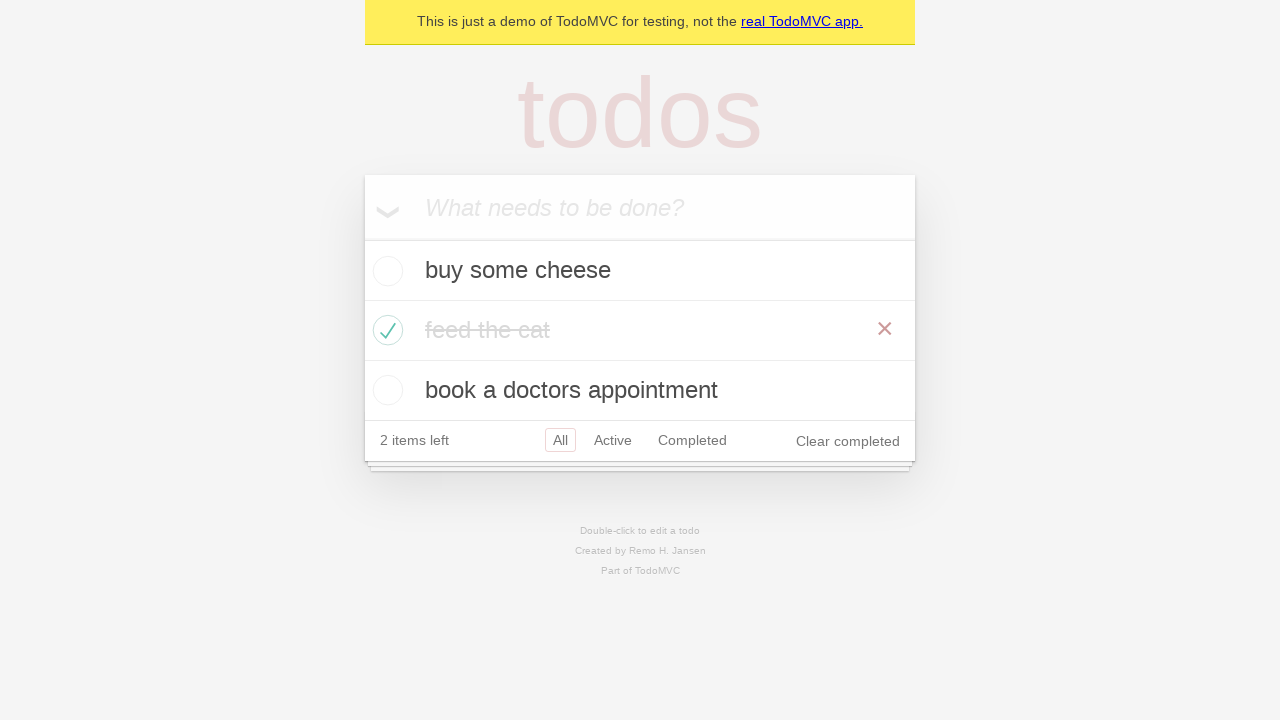

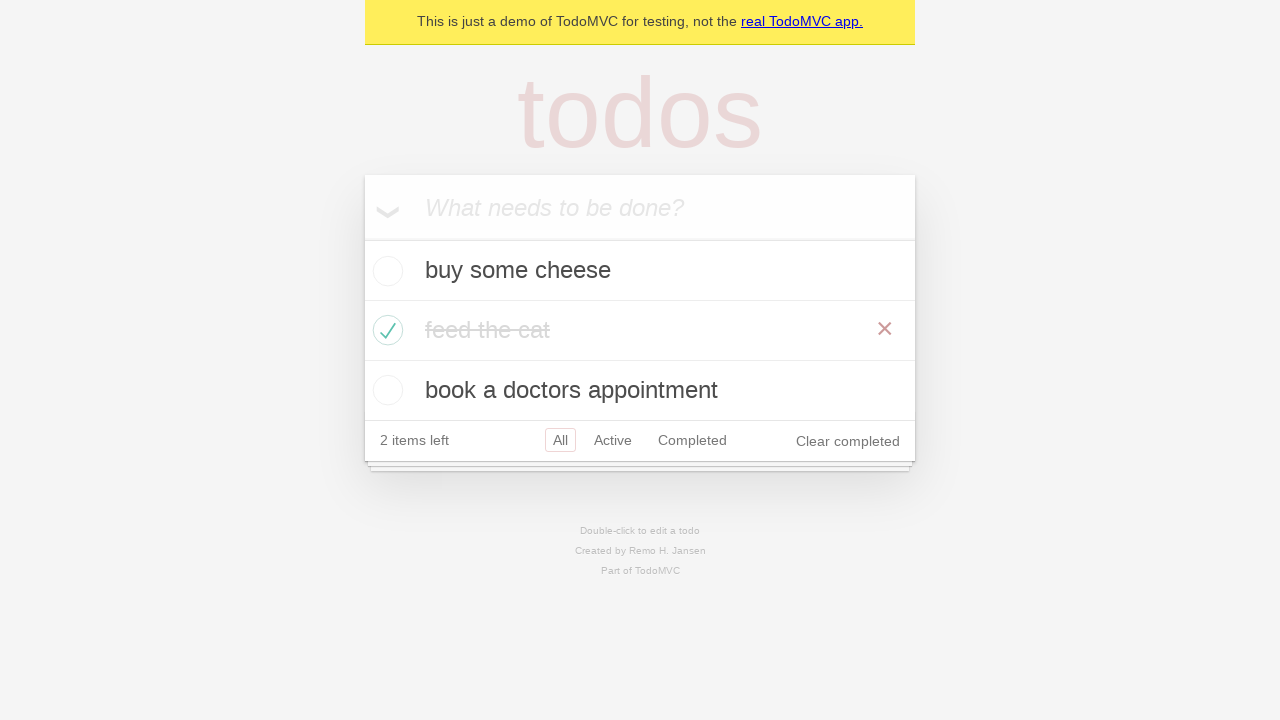